Navigates to Rahul Shetty Academy website and verifies the page loads successfully

Starting URL: https://rahulshettyacademy.com

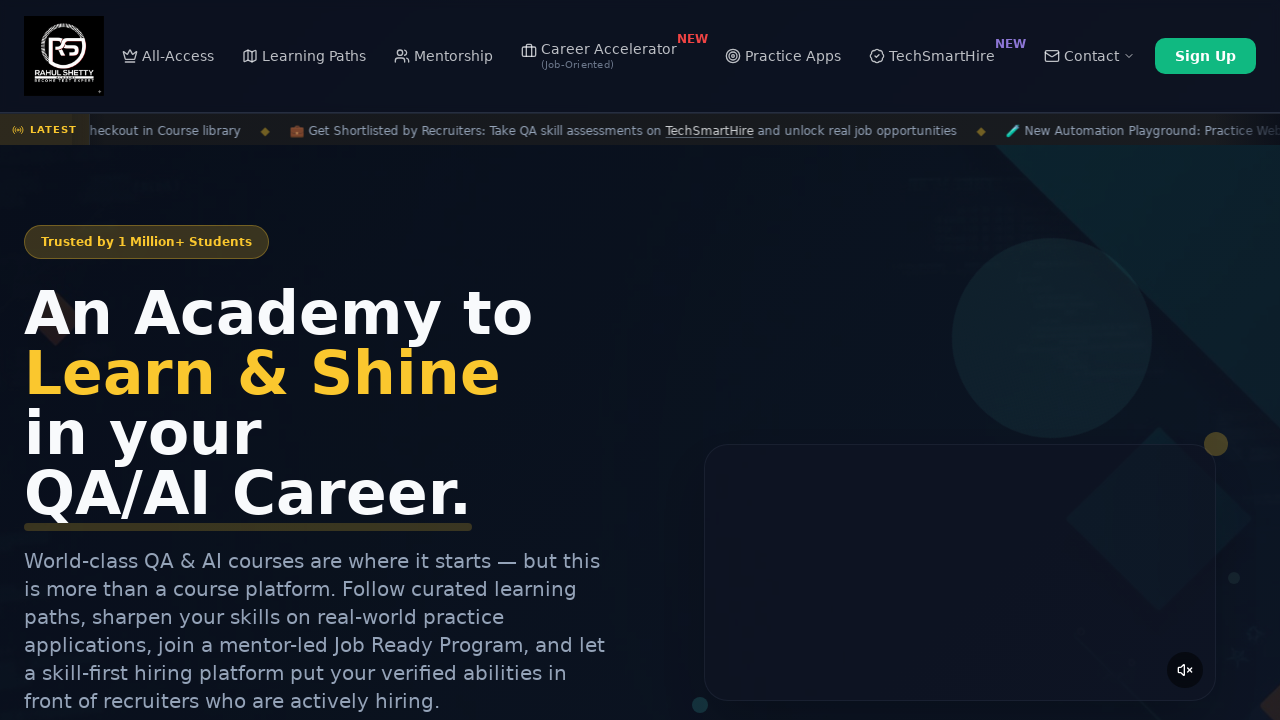

Page DOM content loaded
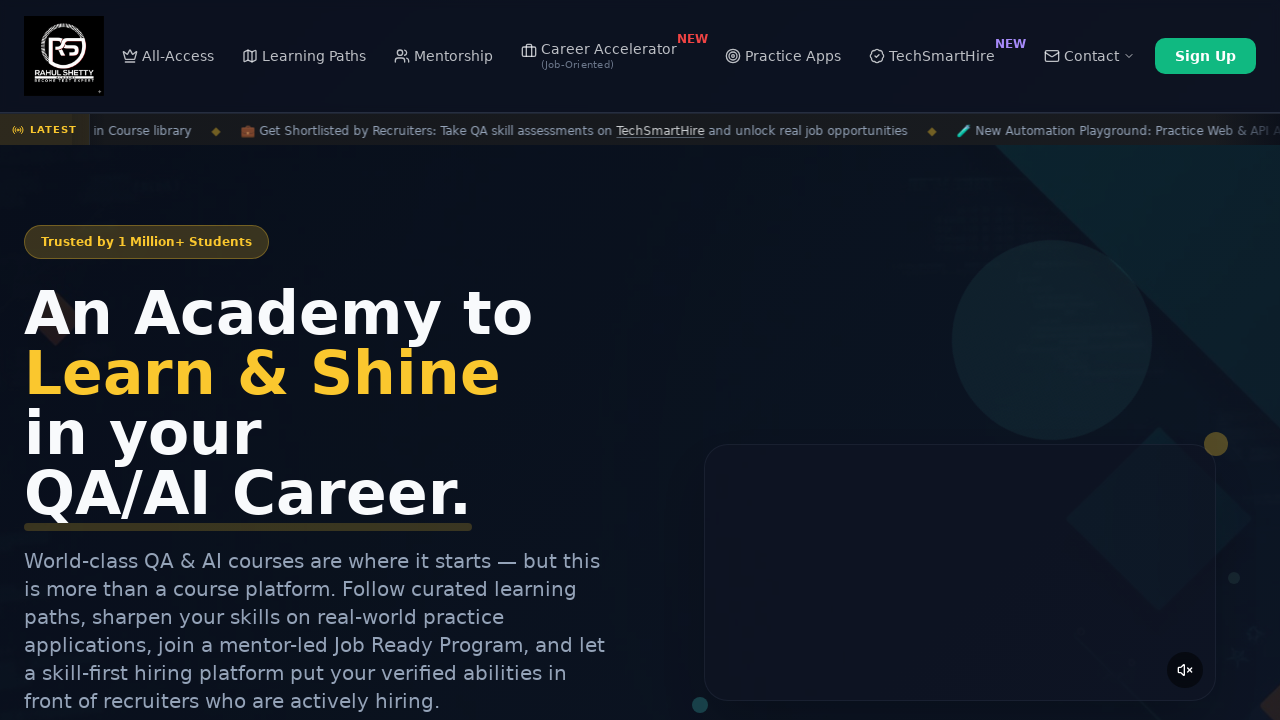

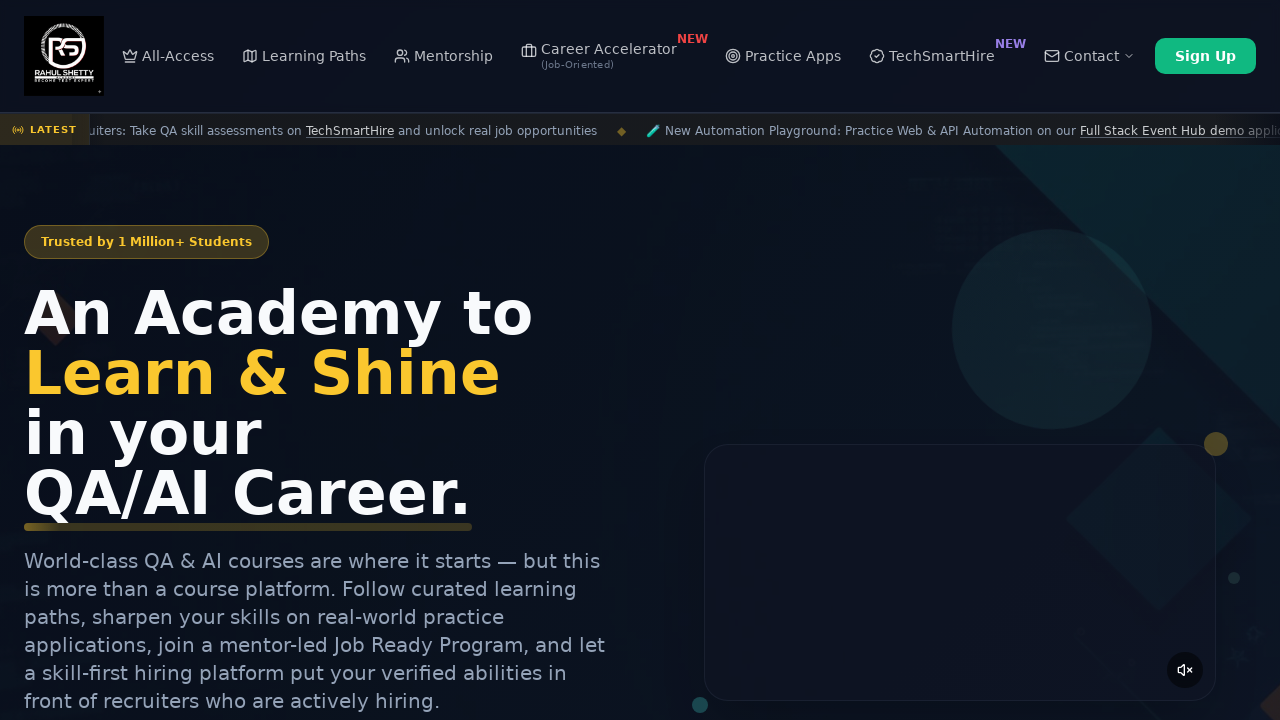